Tests checkbox handling by navigating to an HTML forms tutorial page and clicking all checkboxes with the name "Checkbox" to select them.

Starting URL: https://echoecho.com/htmlforms09.htm

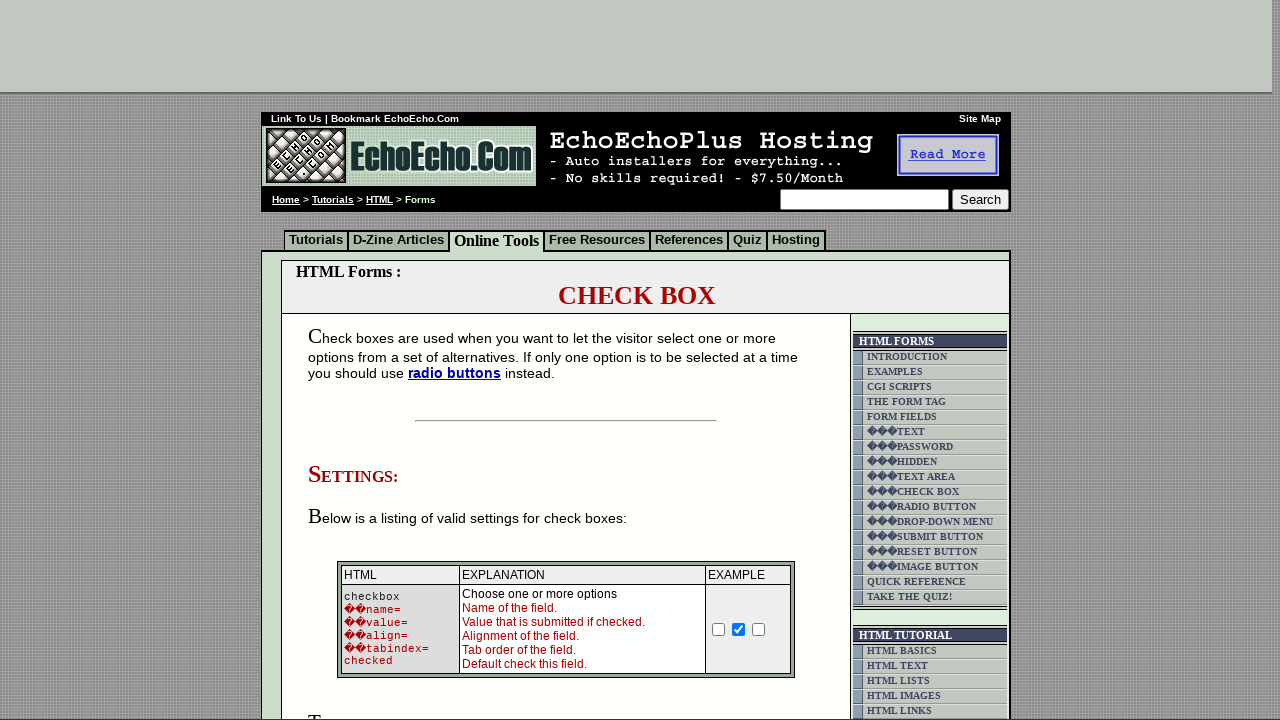

Navigated to HTML forms tutorial page
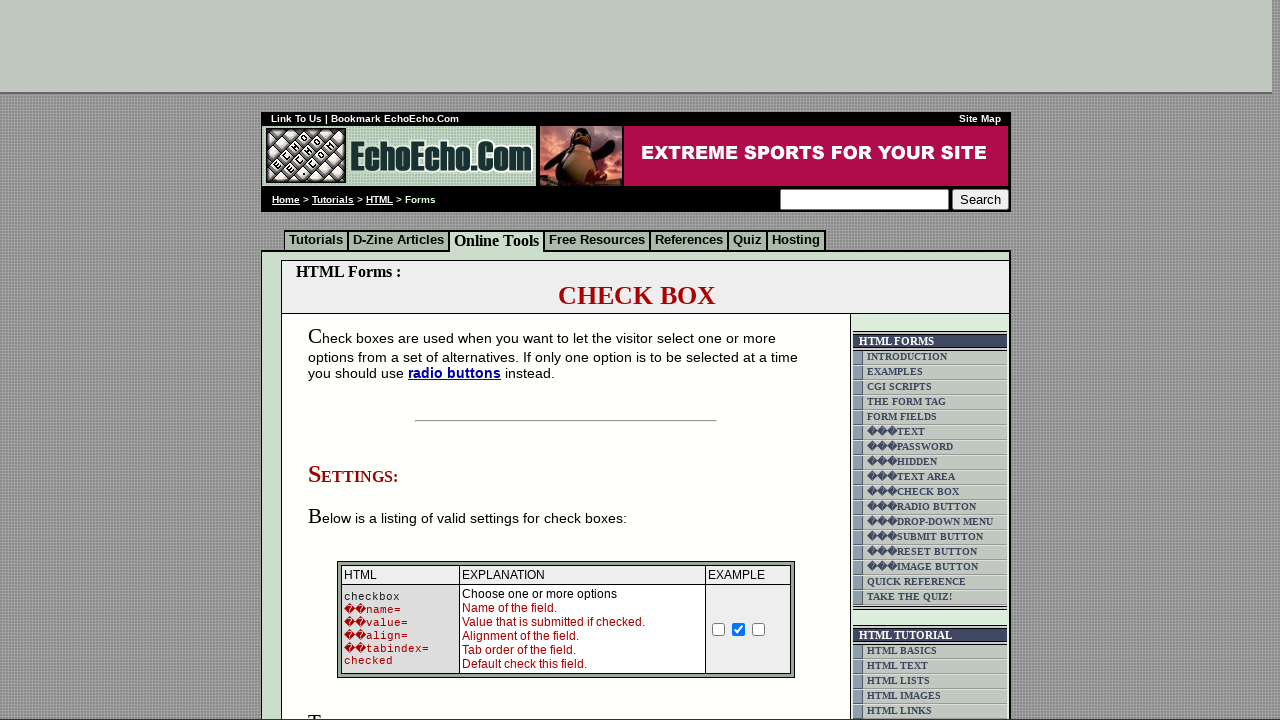

Checkboxes with name 'Checkbox' loaded on page
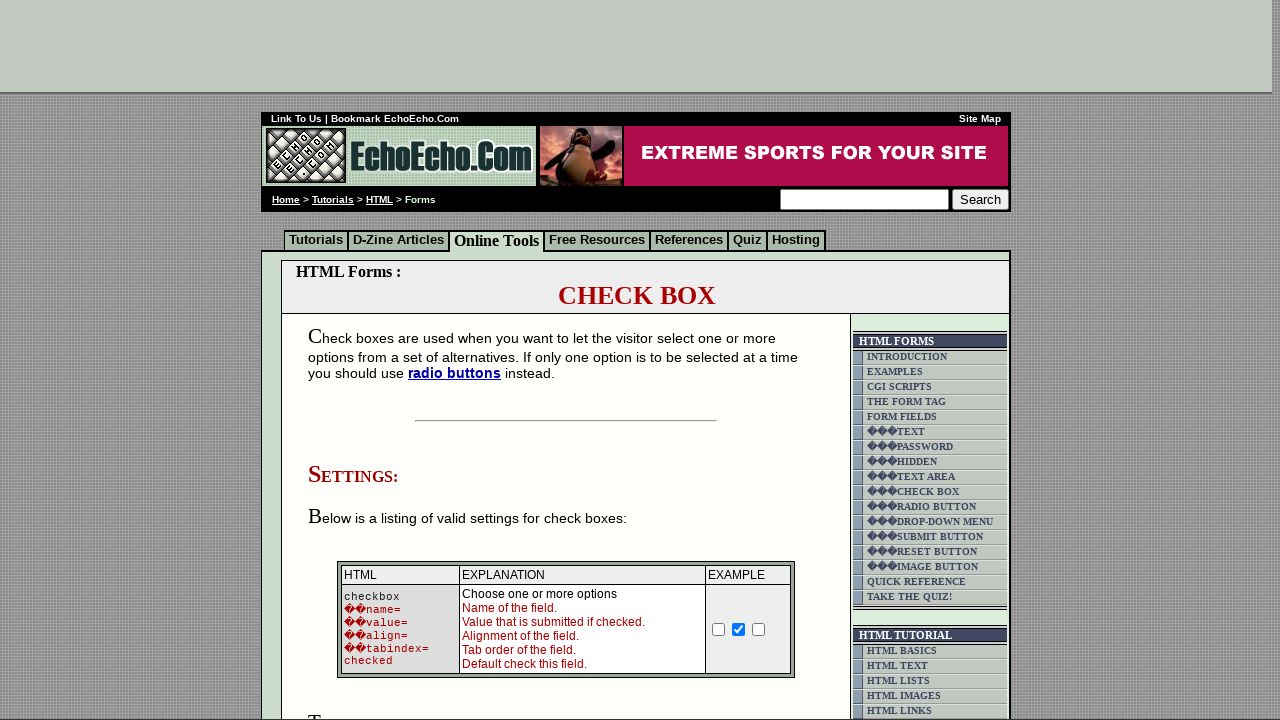

Located all checkboxes with name 'Checkbox'
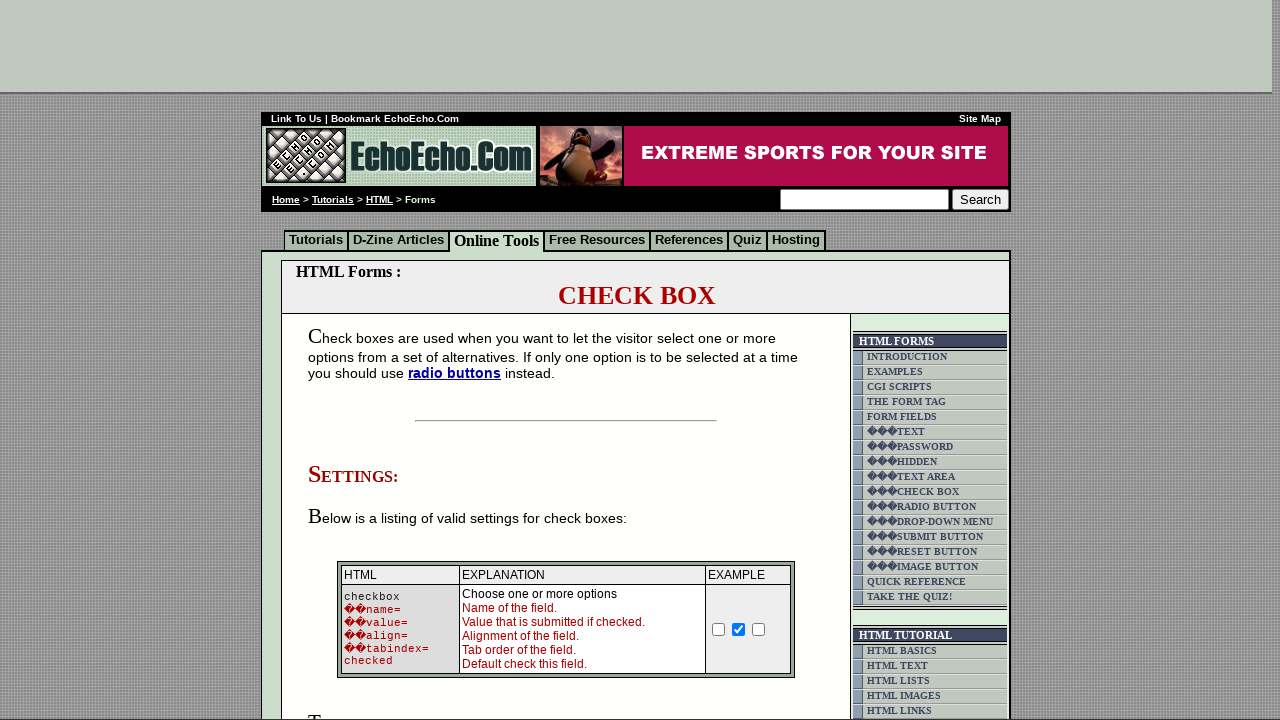

Found 3 checkboxes on the page
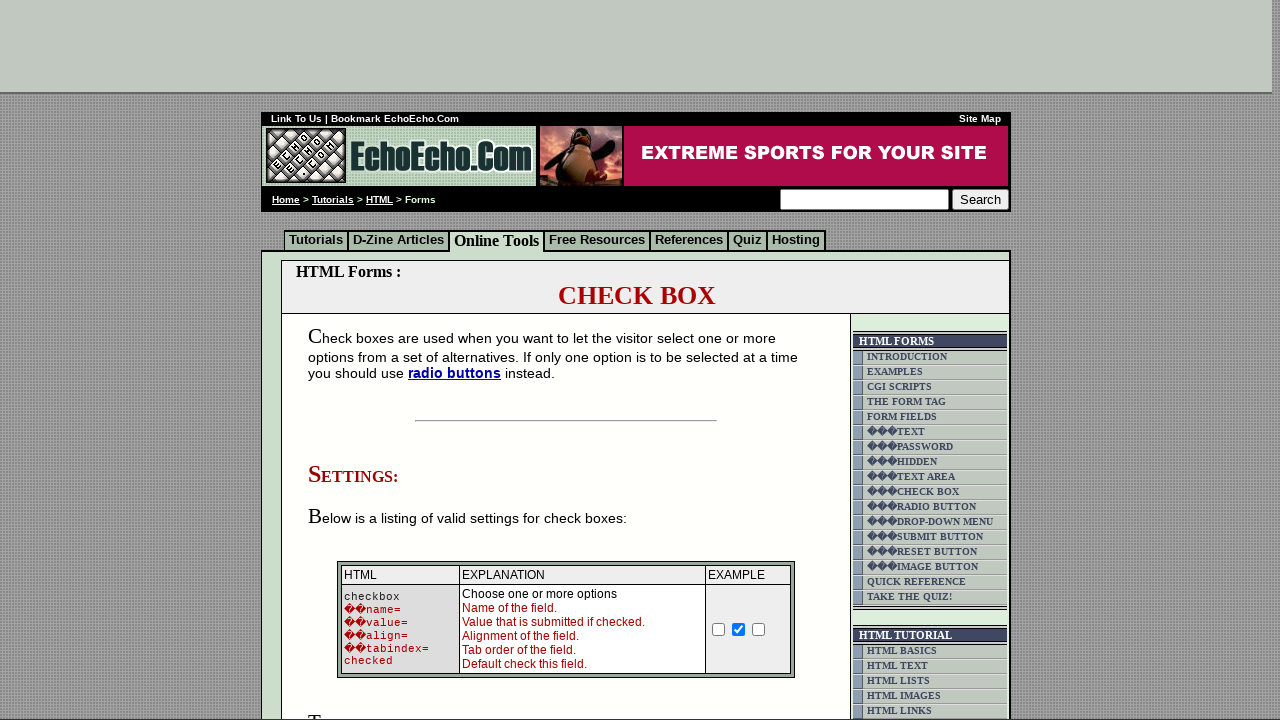

Clicked checkbox 1 of 3 at (719, 629) on input[name='Checkbox'] >> nth=0
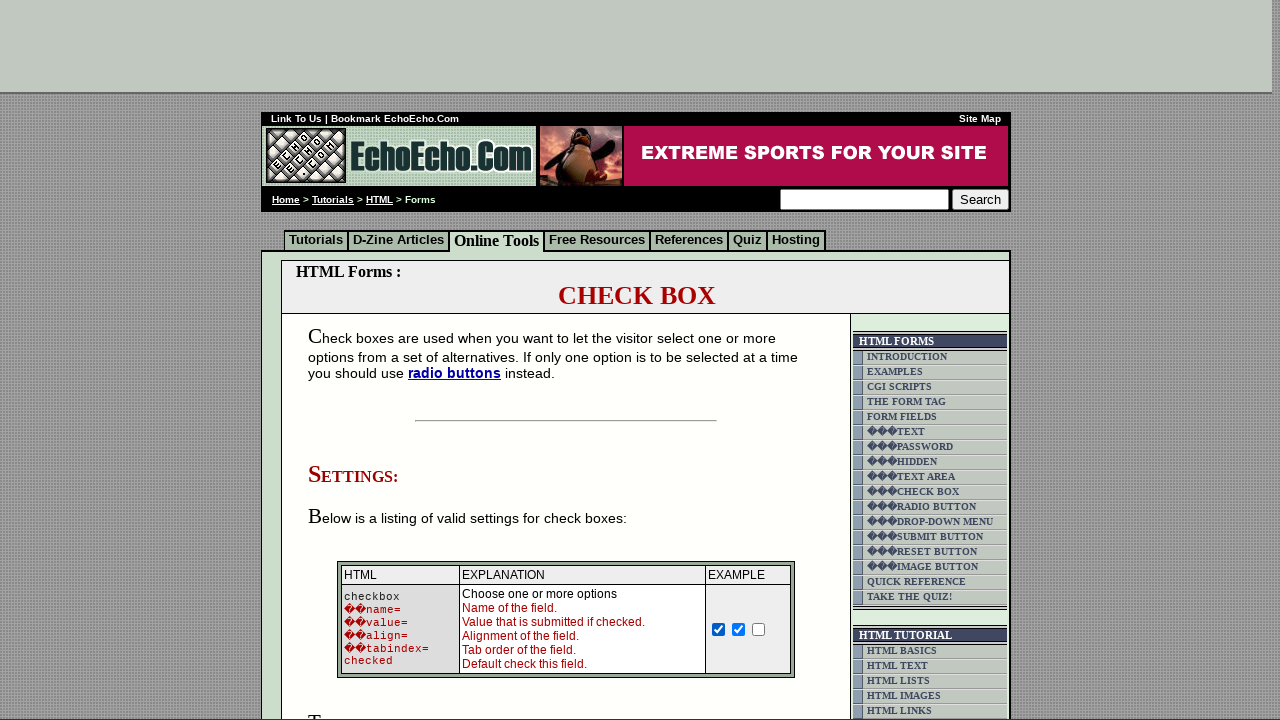

Clicked checkbox 2 of 3 at (739, 629) on input[name='Checkbox'] >> nth=1
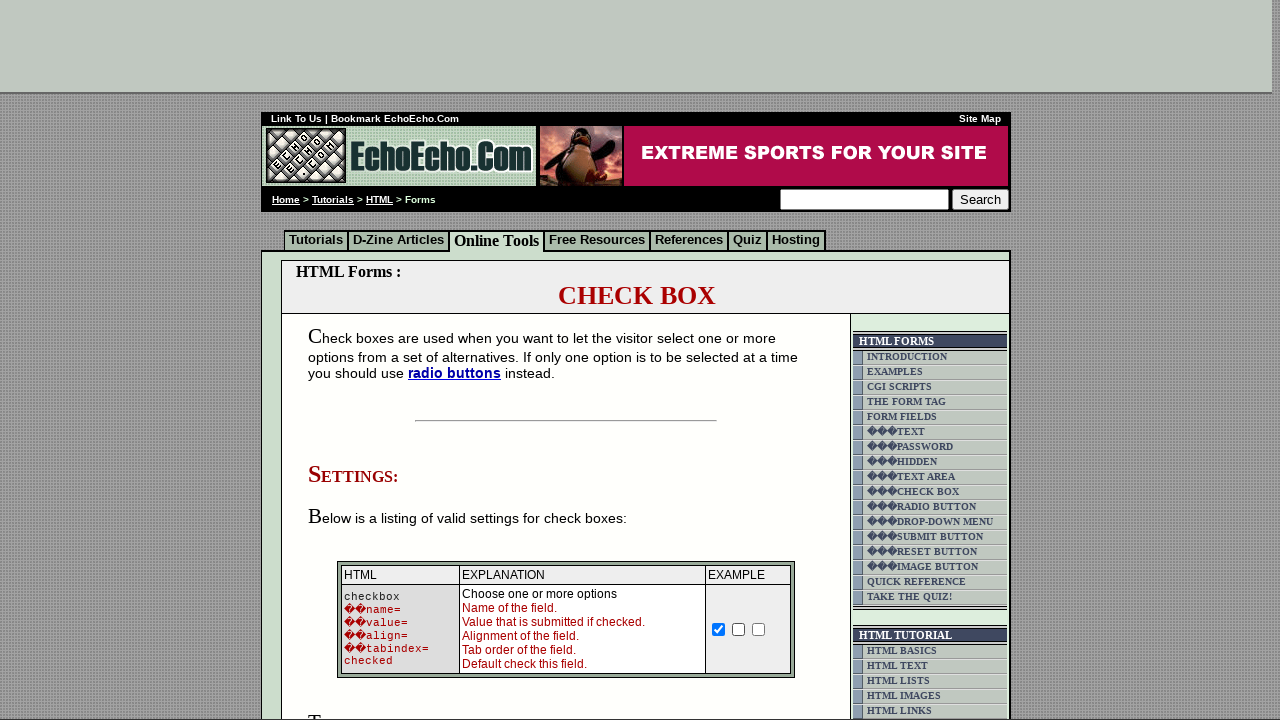

Clicked checkbox 3 of 3 at (759, 629) on input[name='Checkbox'] >> nth=2
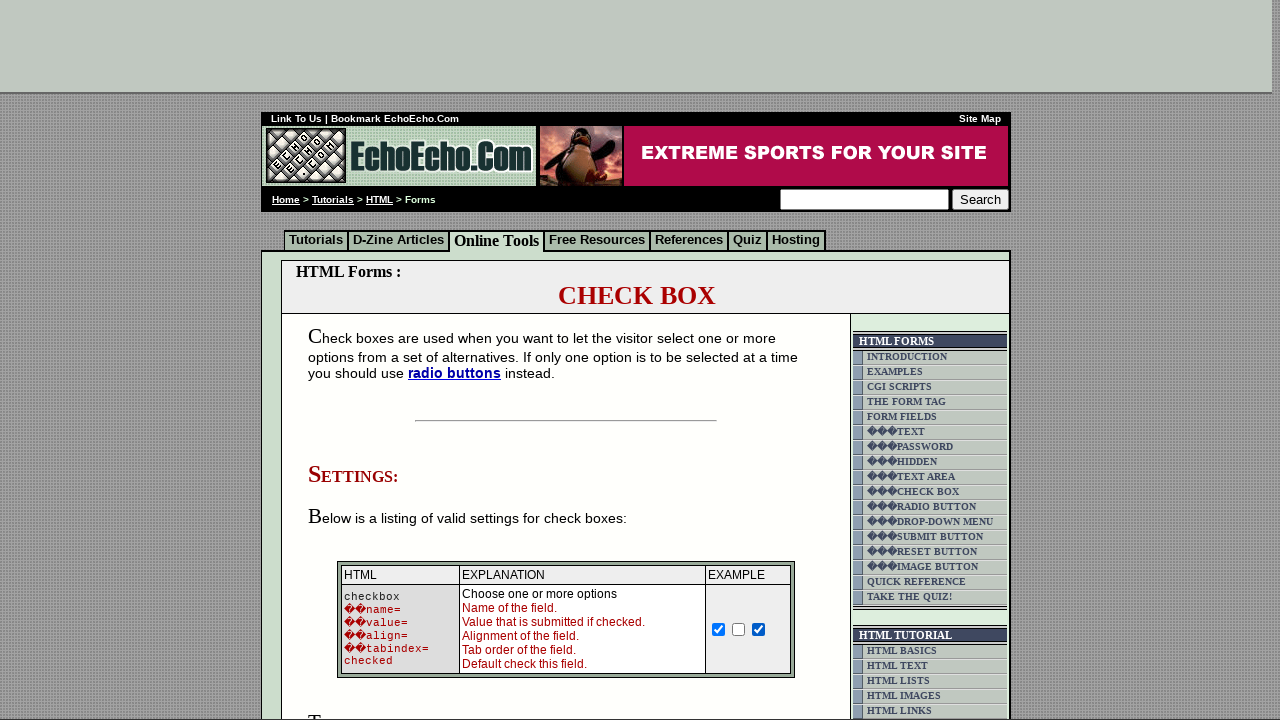

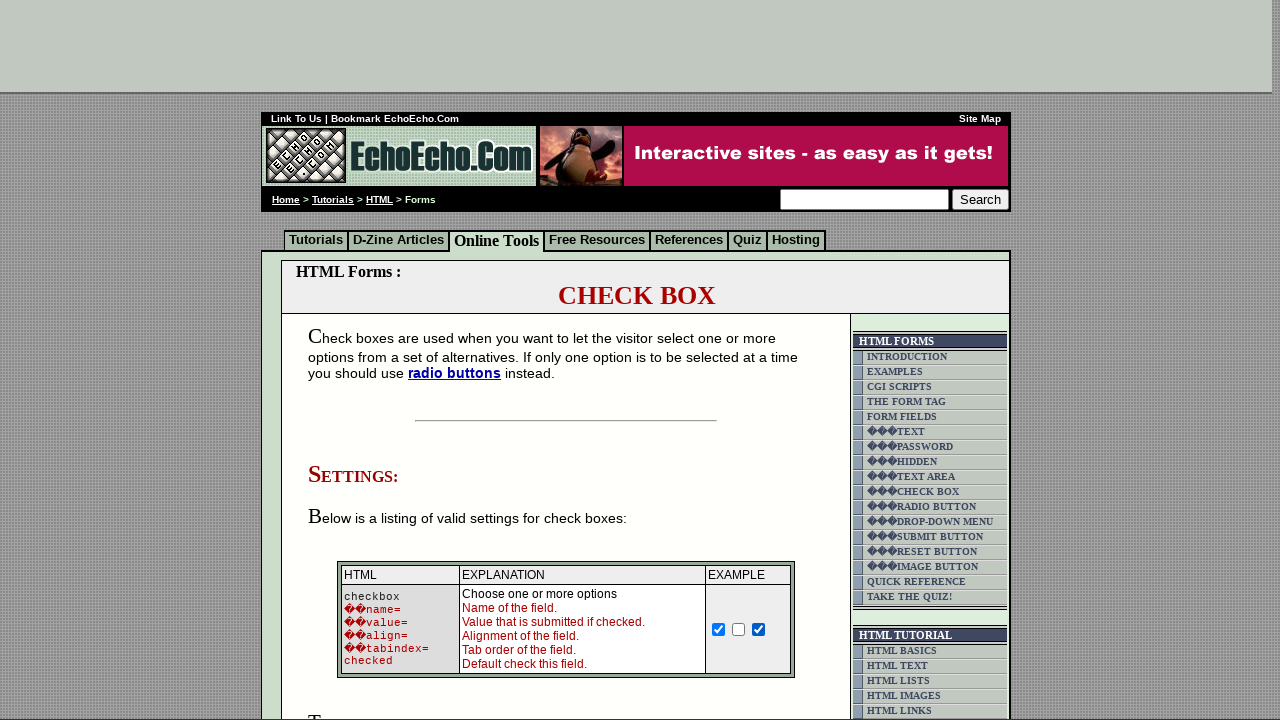